Tests various types of alerts (simple, confirm, prompt, and modern) on the LetCode practice page by accepting, dismissing, and entering text into different alert dialogs

Starting URL: https://letcode.in/alert

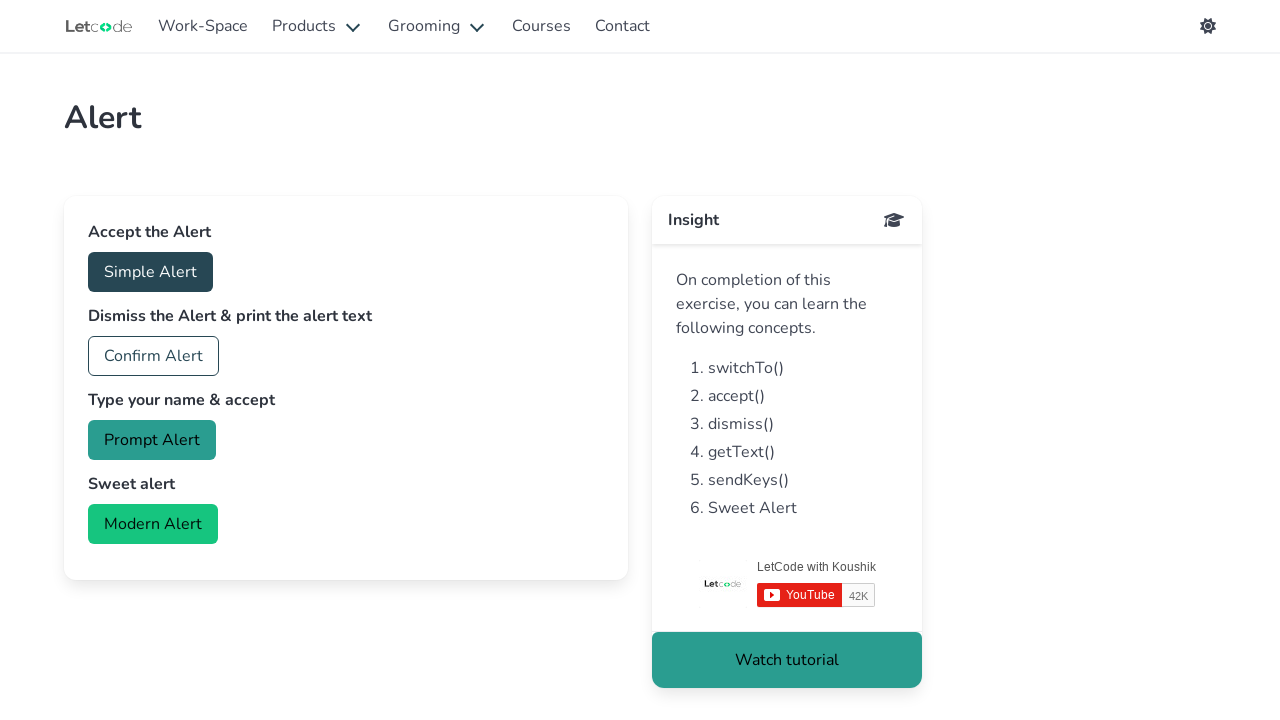

Clicked accept button to trigger simple alert at (150, 272) on #accept
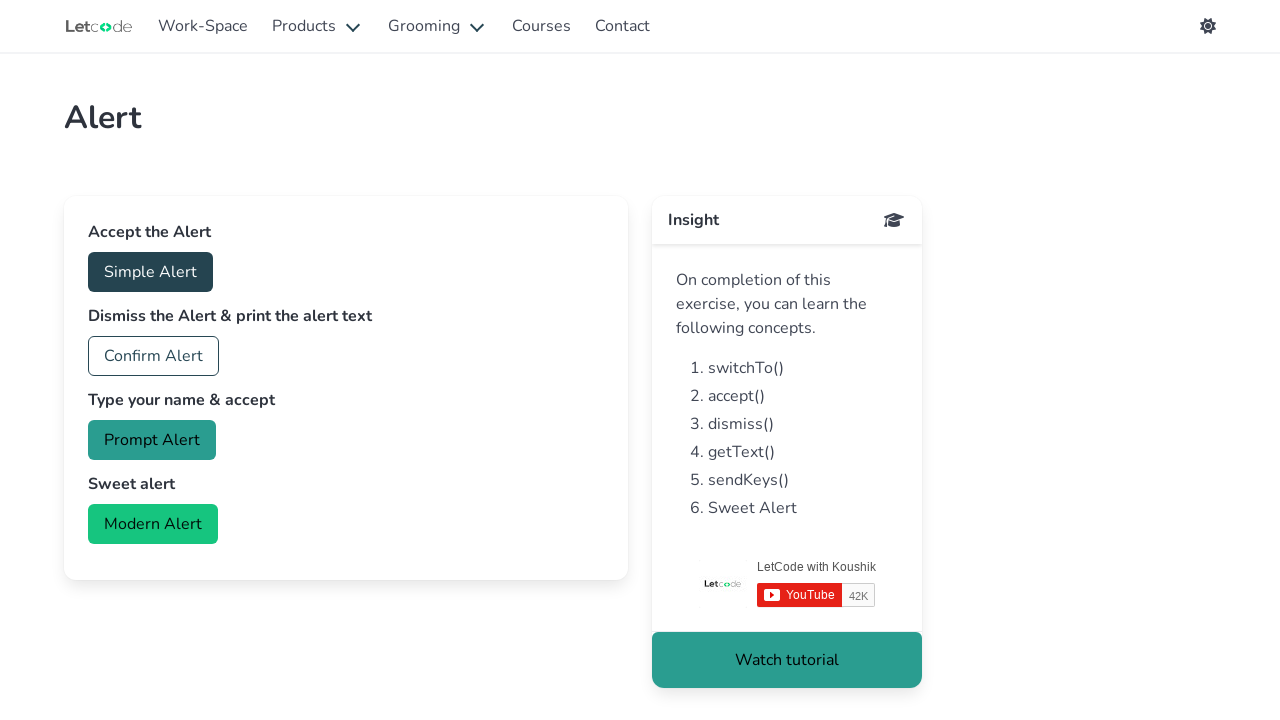

Accepted simple alert dialog
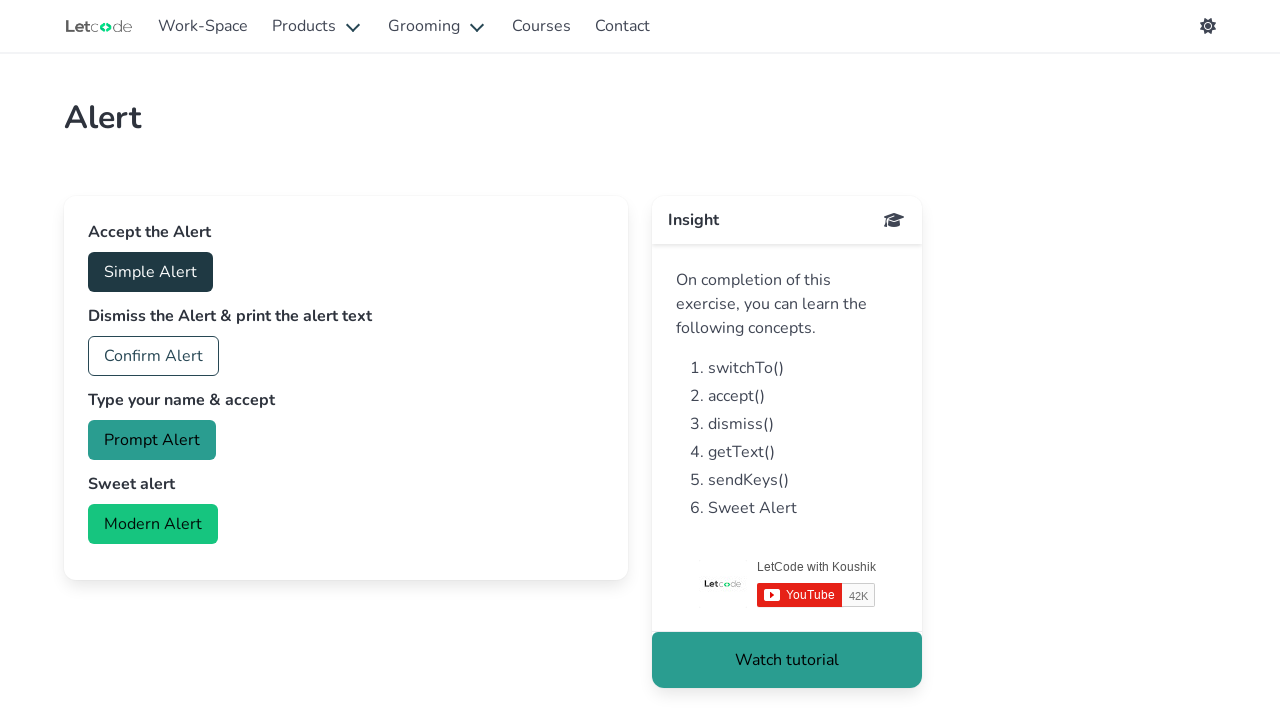

Clicked confirm button to trigger confirm alert at (154, 356) on #confirm
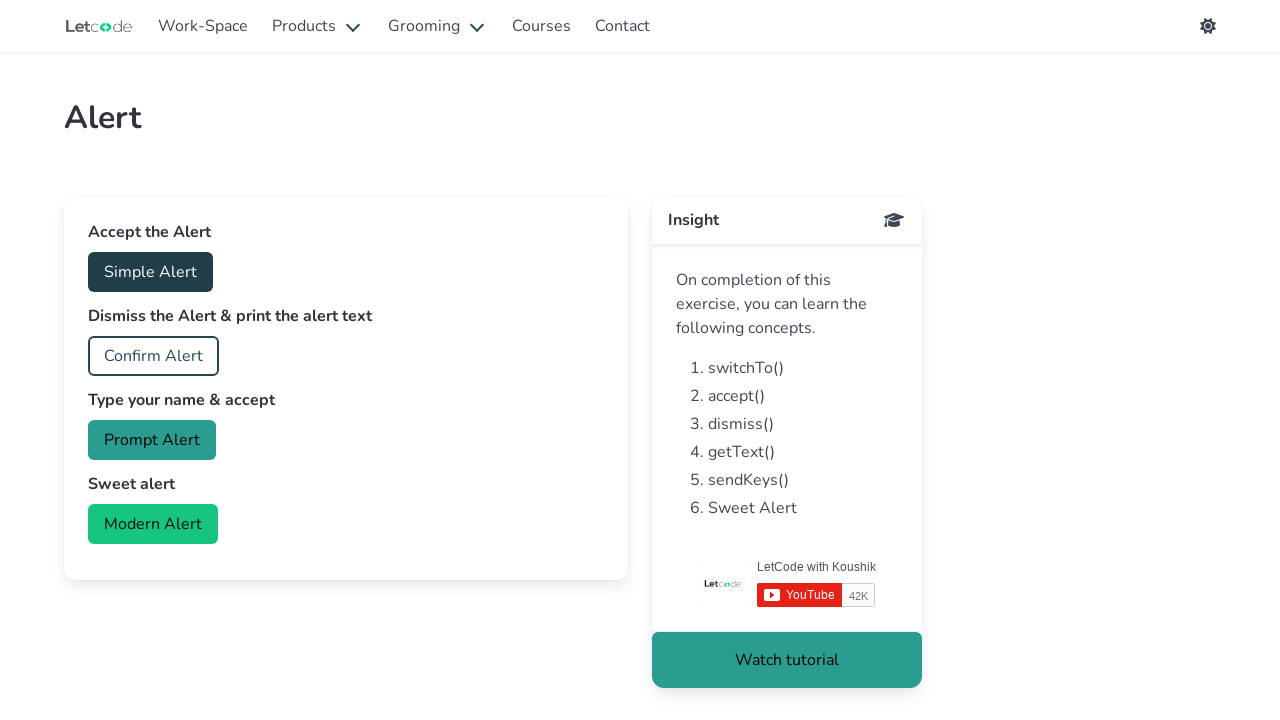

Dismissed confirm alert dialog
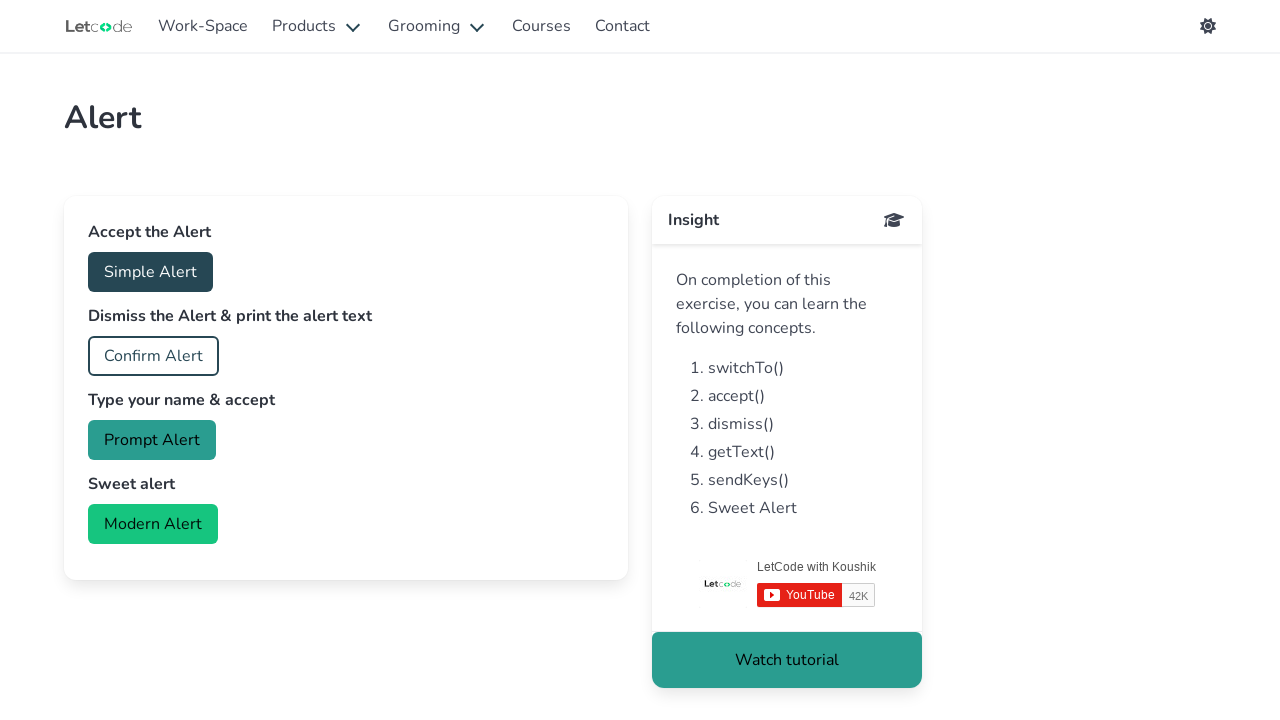

Clicked prompt button to trigger prompt alert at (152, 440) on #prompt
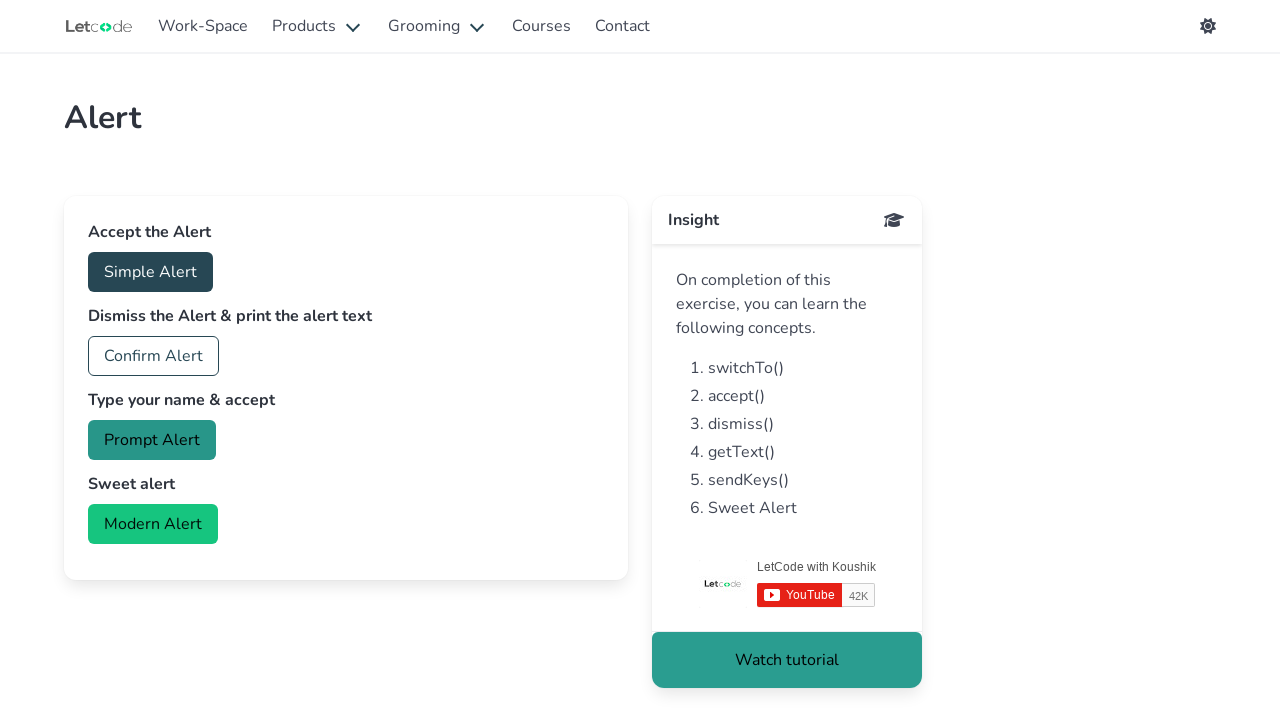

Entered 'santhosh' in prompt dialog and accepted
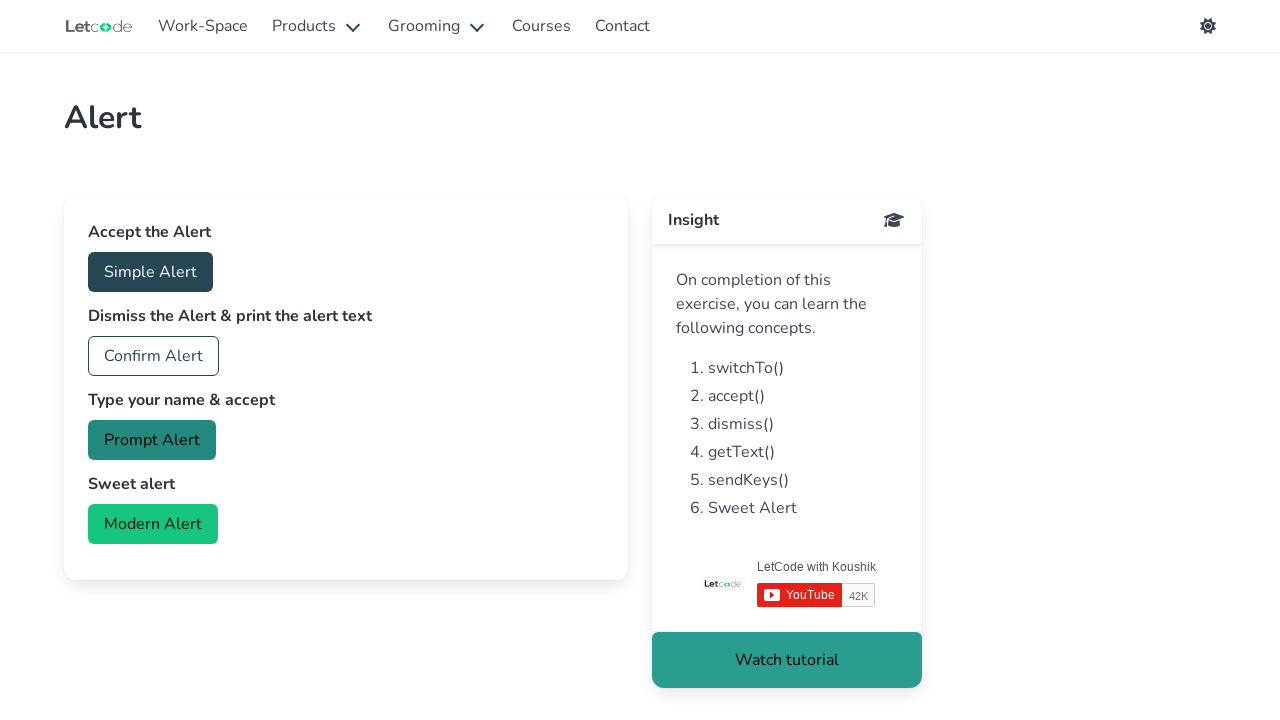

Clicked modern alert button to trigger modern alert at (153, 524) on #modern
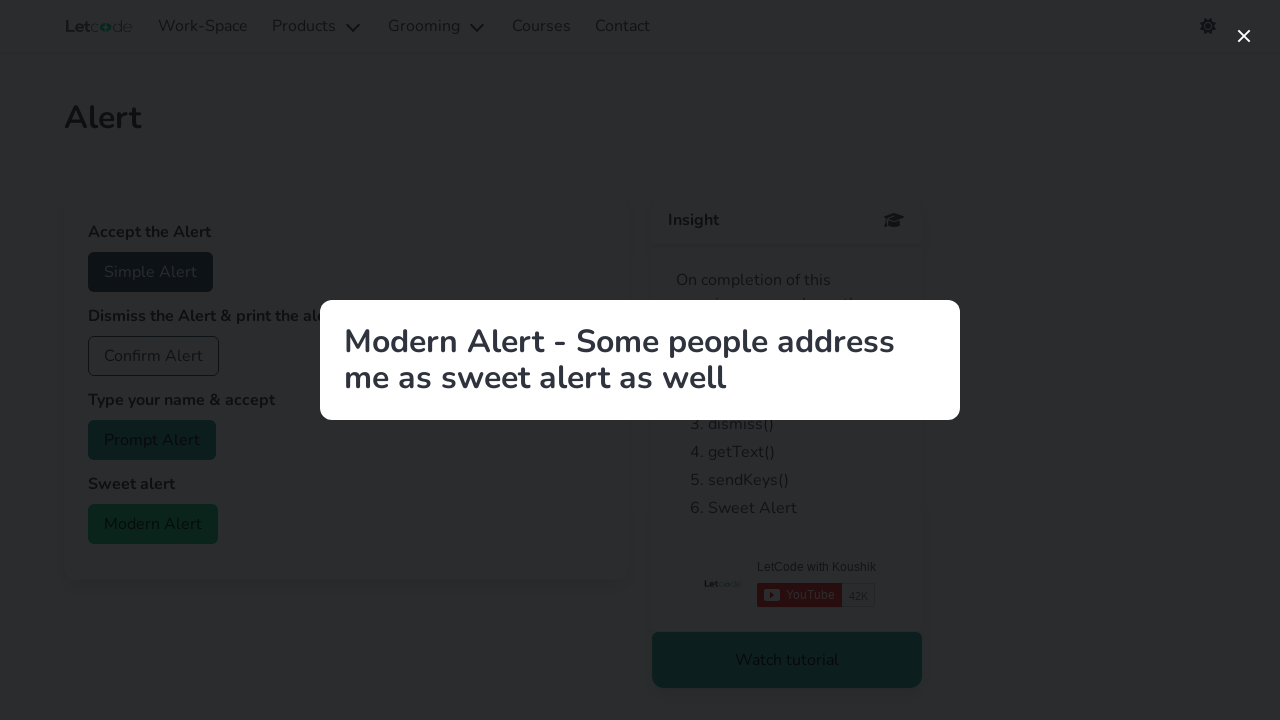

Modern alert modal appeared
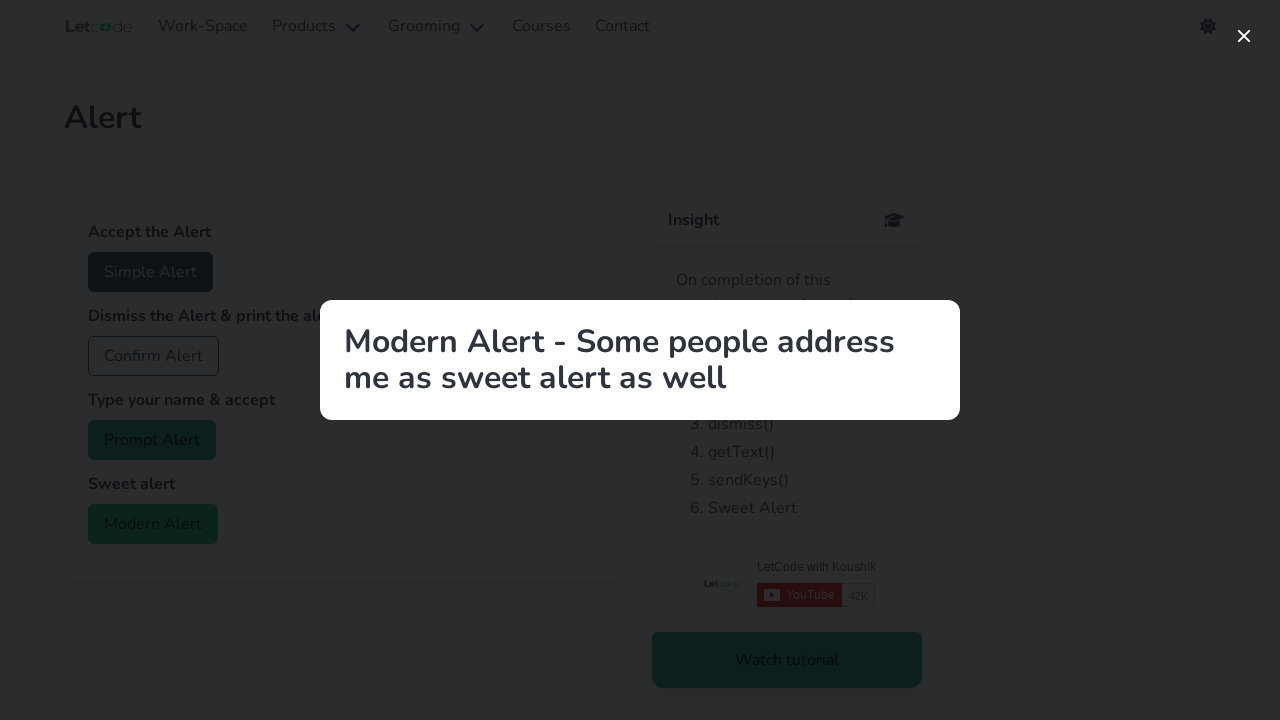

Clicked close button on modern alert to close it at (1244, 36) on xpath=/html/body/app-root/app-alert/section[1]/div/div/div[1]/div/div/div[5]/but
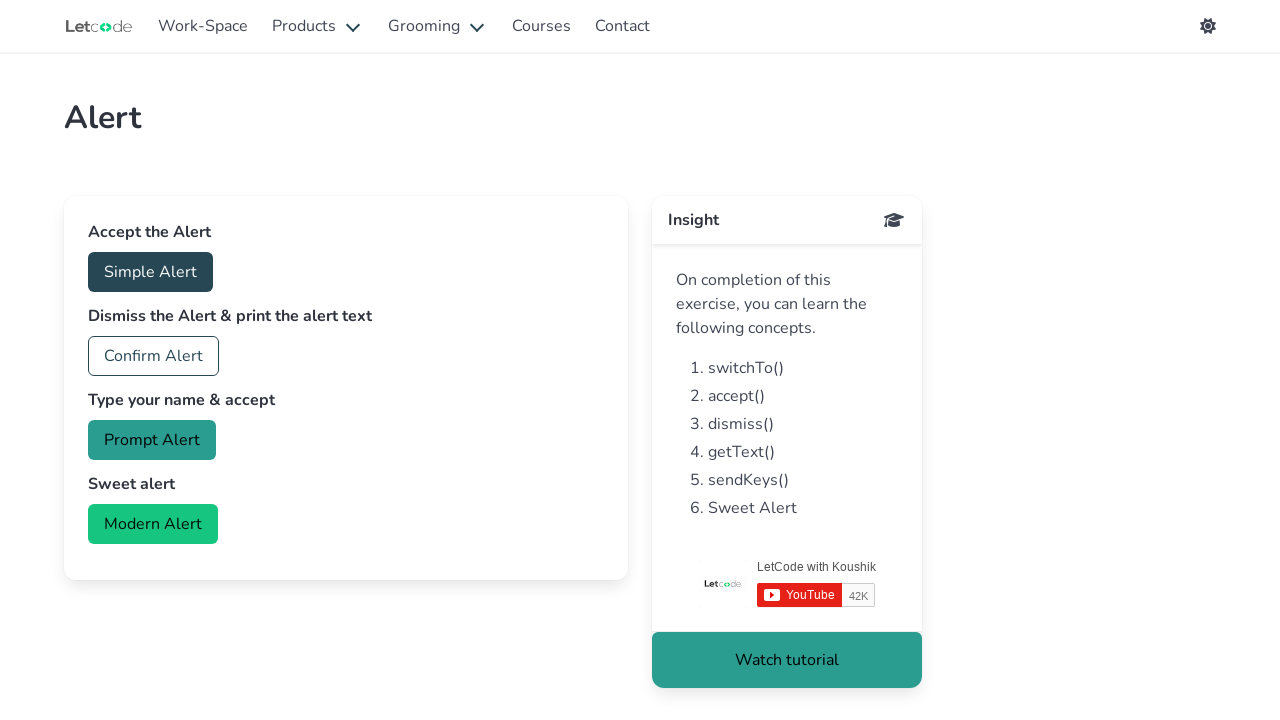

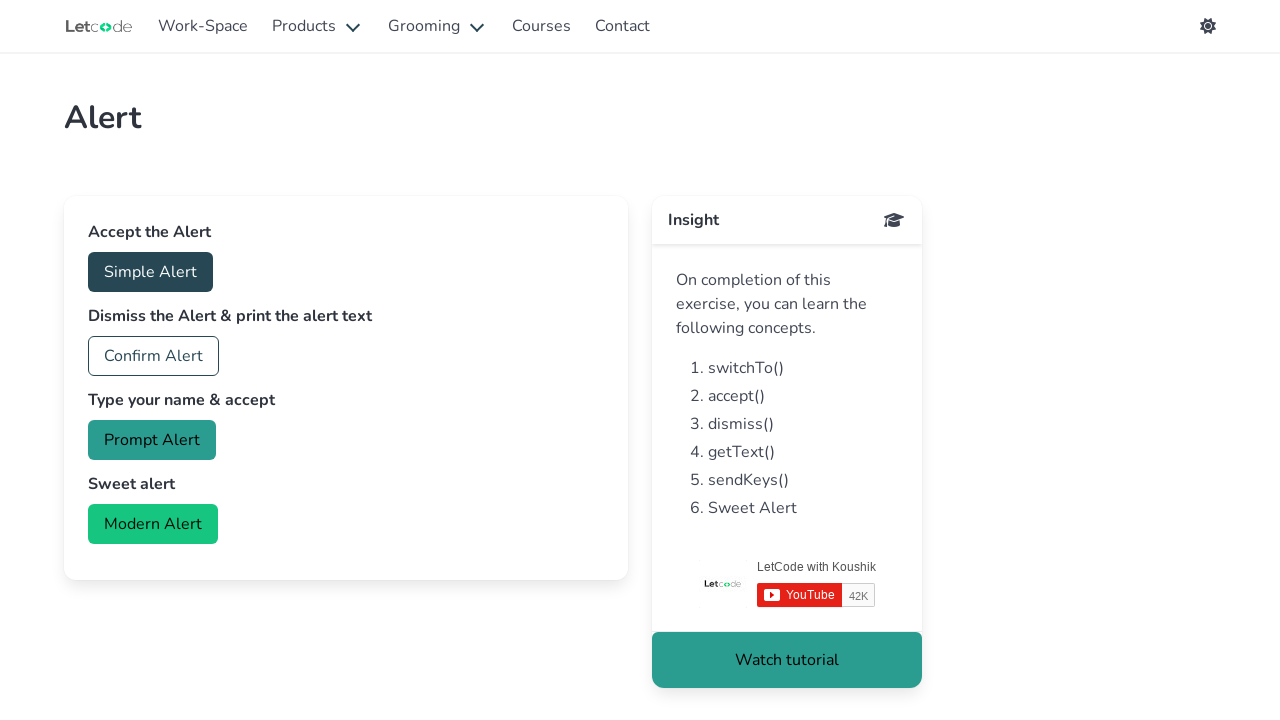